Tests month dropdown selection by selecting December (value "11") and verifying it displays correctly

Starting URL: https://practice.cydeo.com/dropdown

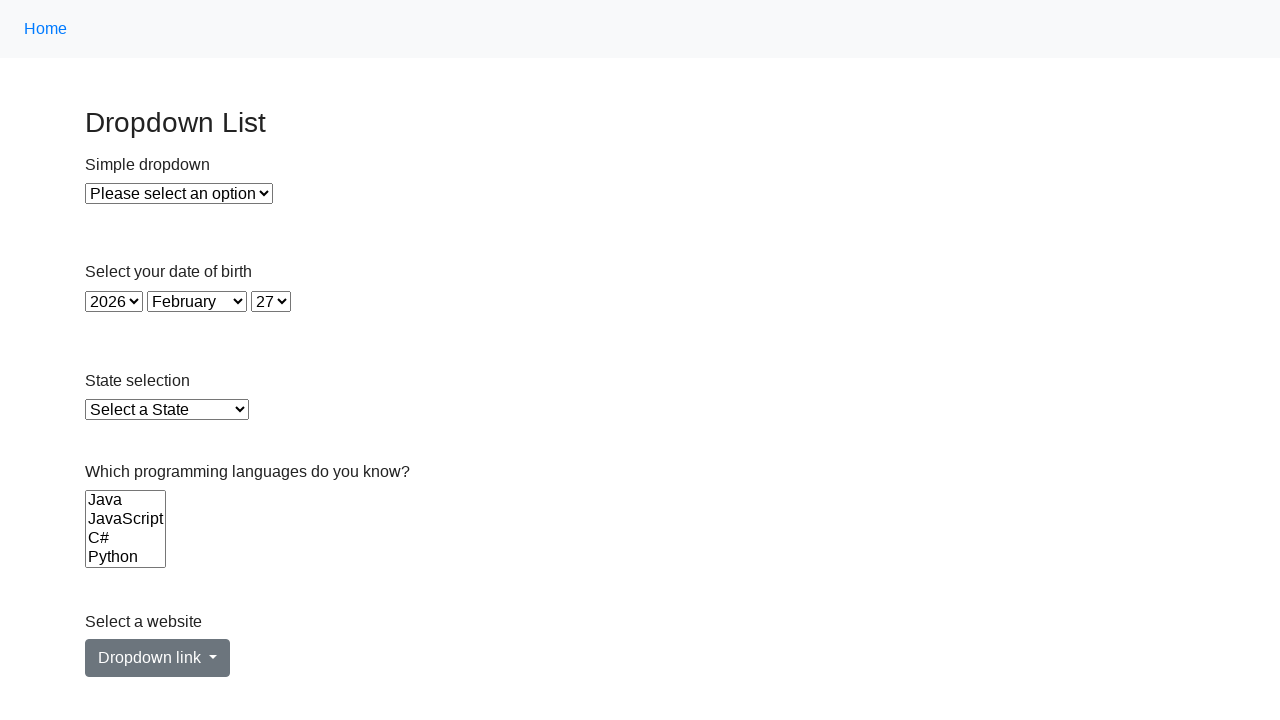

Selected December (value '11') from month dropdown on select#month
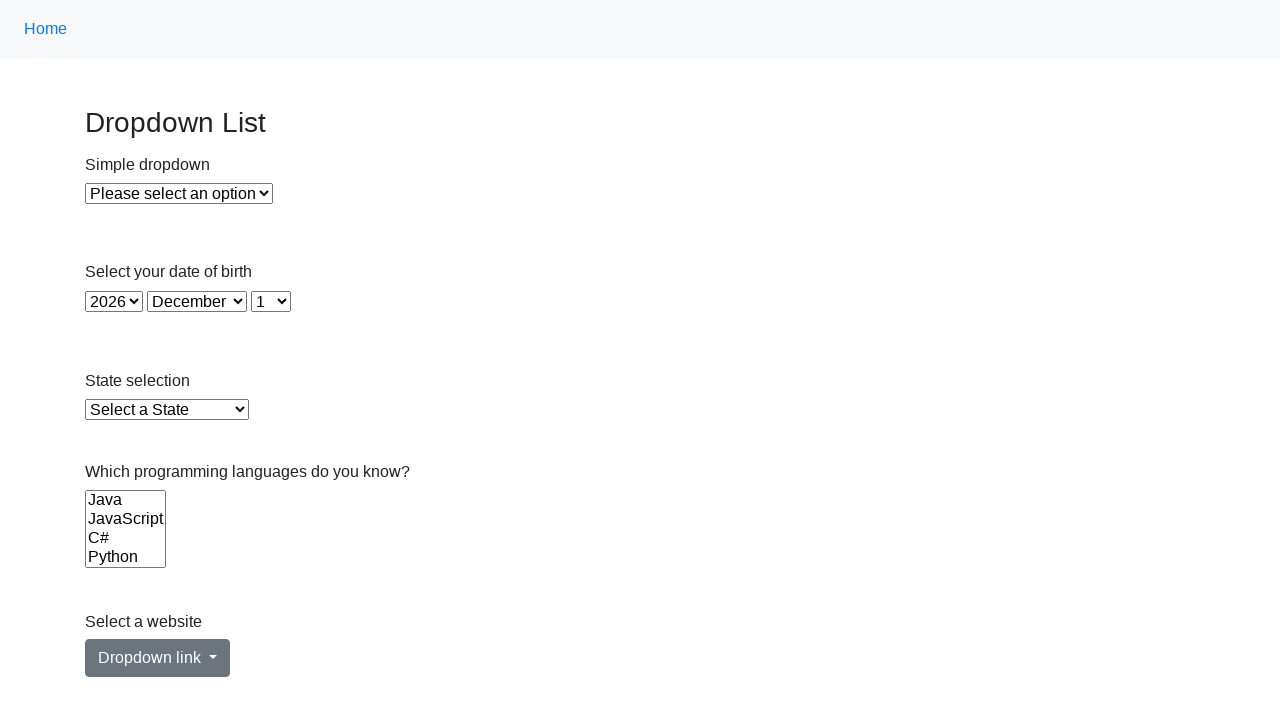

Retrieved selected month text content
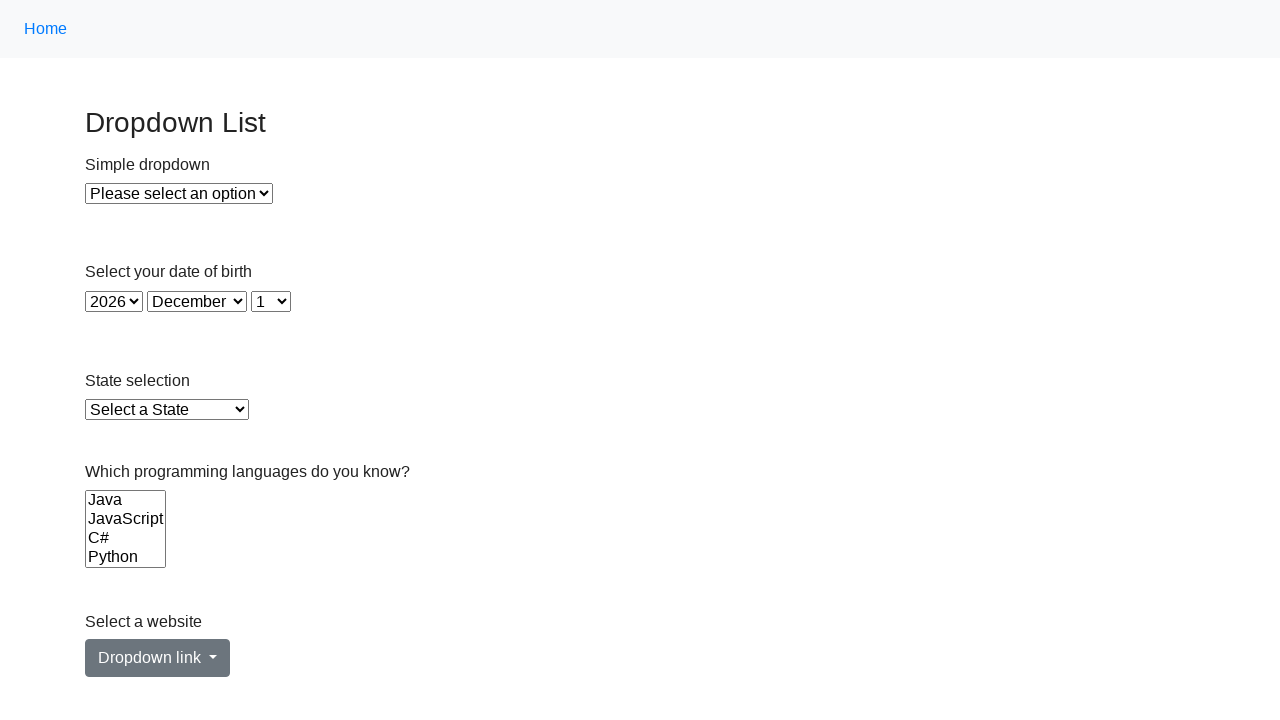

Verified that 'December' is displayed as the selected month
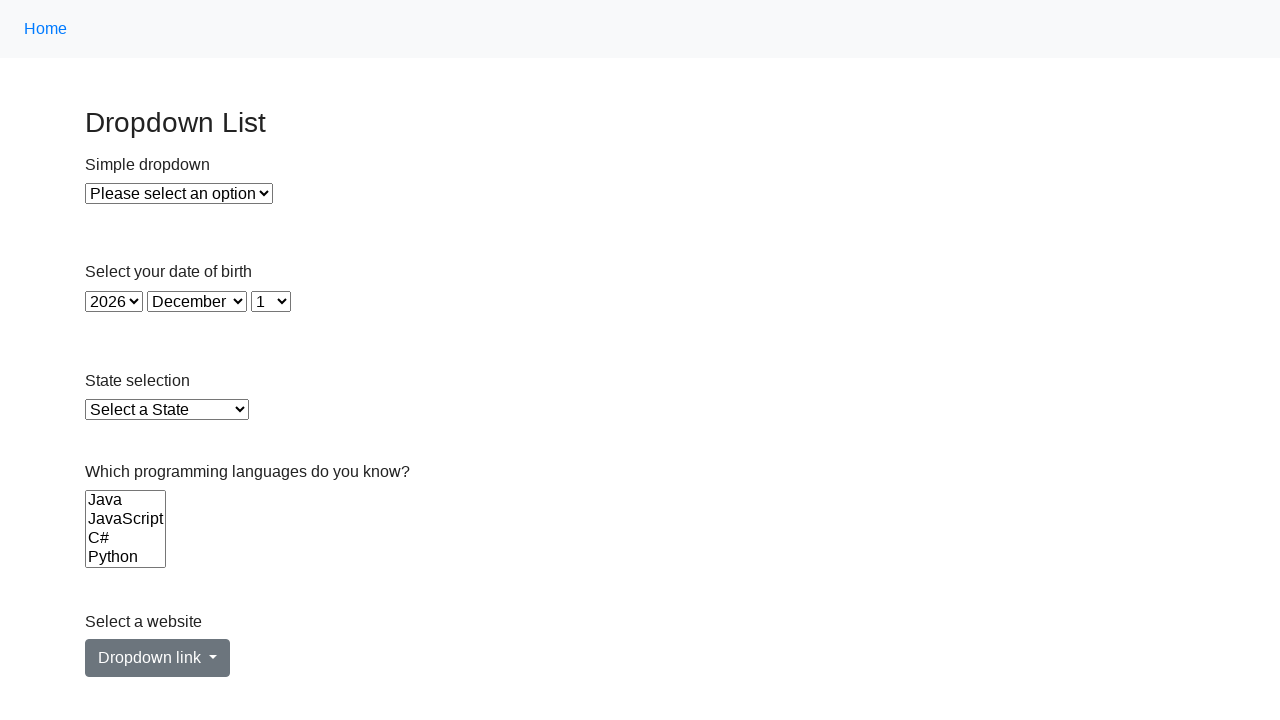

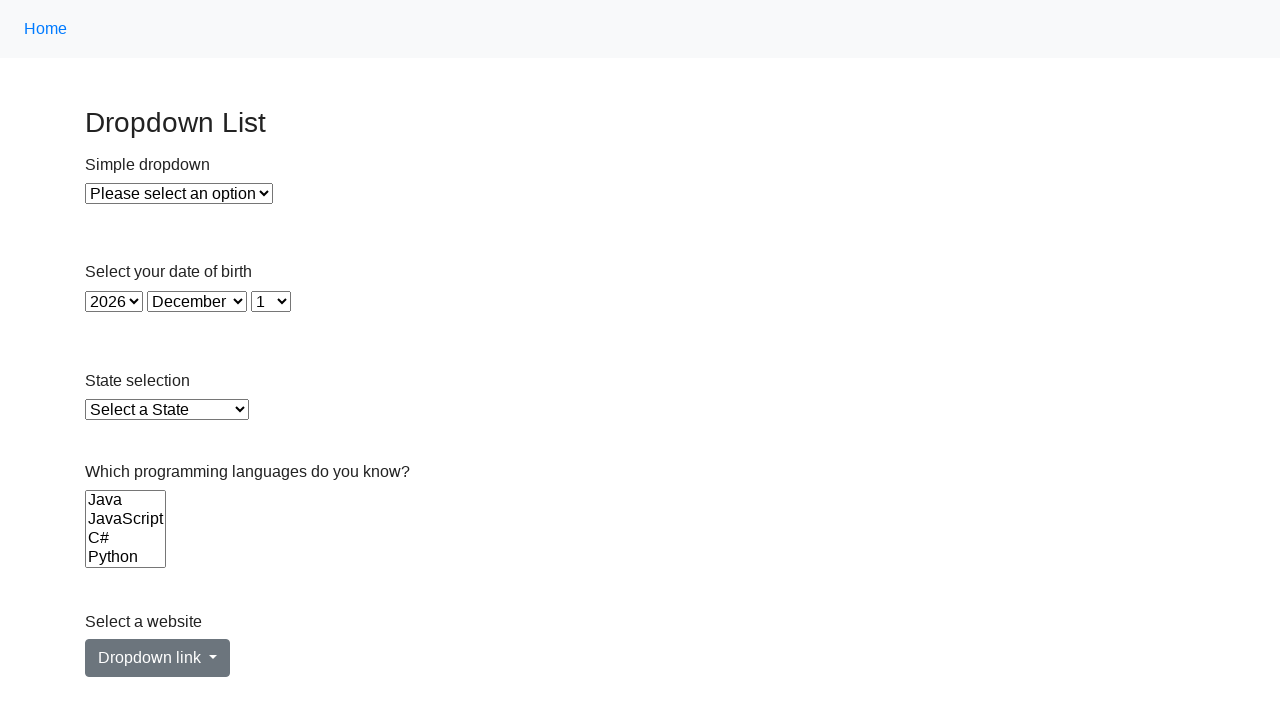